Tests video playback functionality on the W3C media events test page by executing JavaScript to play the video element

Starting URL: https://www.w3.org/2010/05/video/mediaevents.html

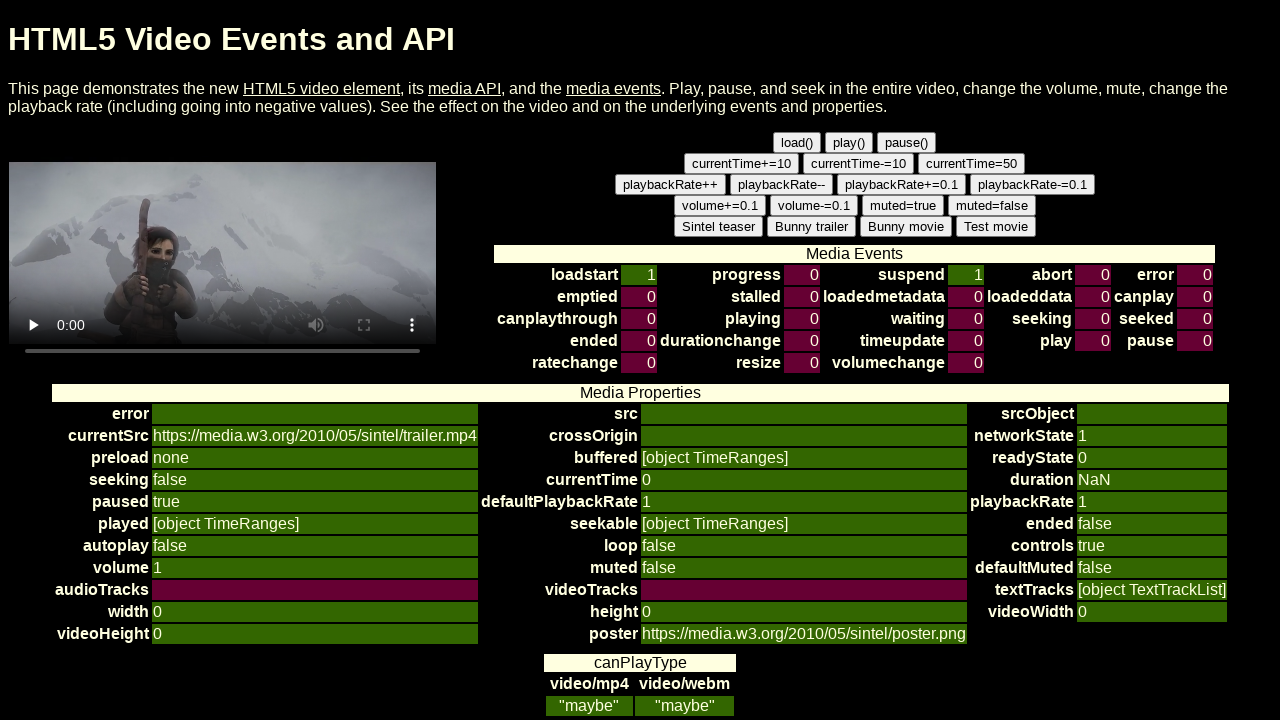

Navigated to W3C media events test page
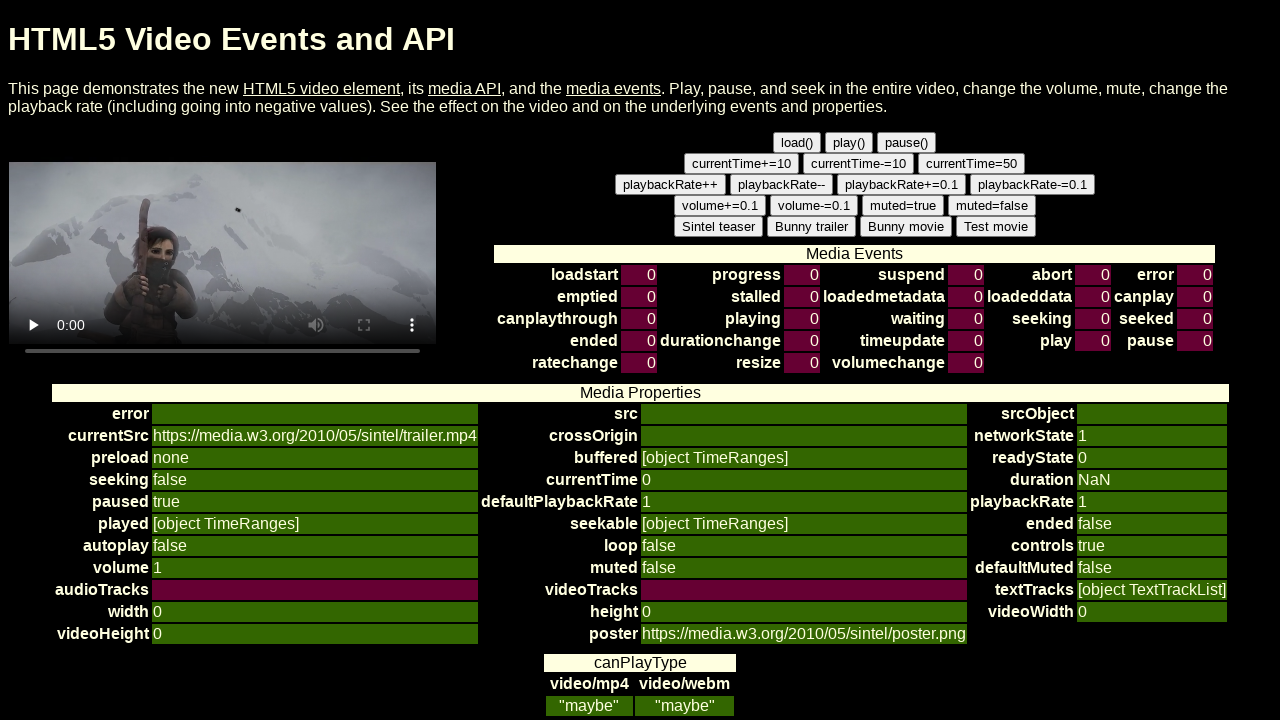

Executed JavaScript to play the video element
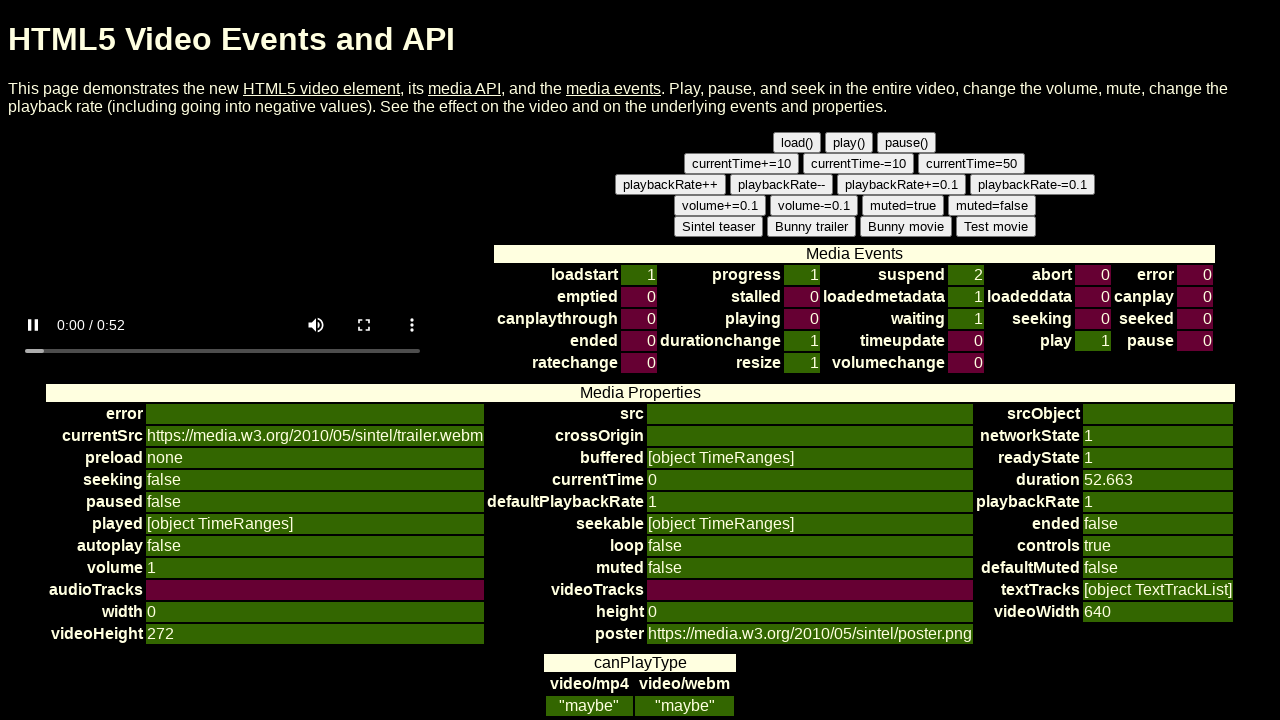

Waited 2 seconds for video to start playing
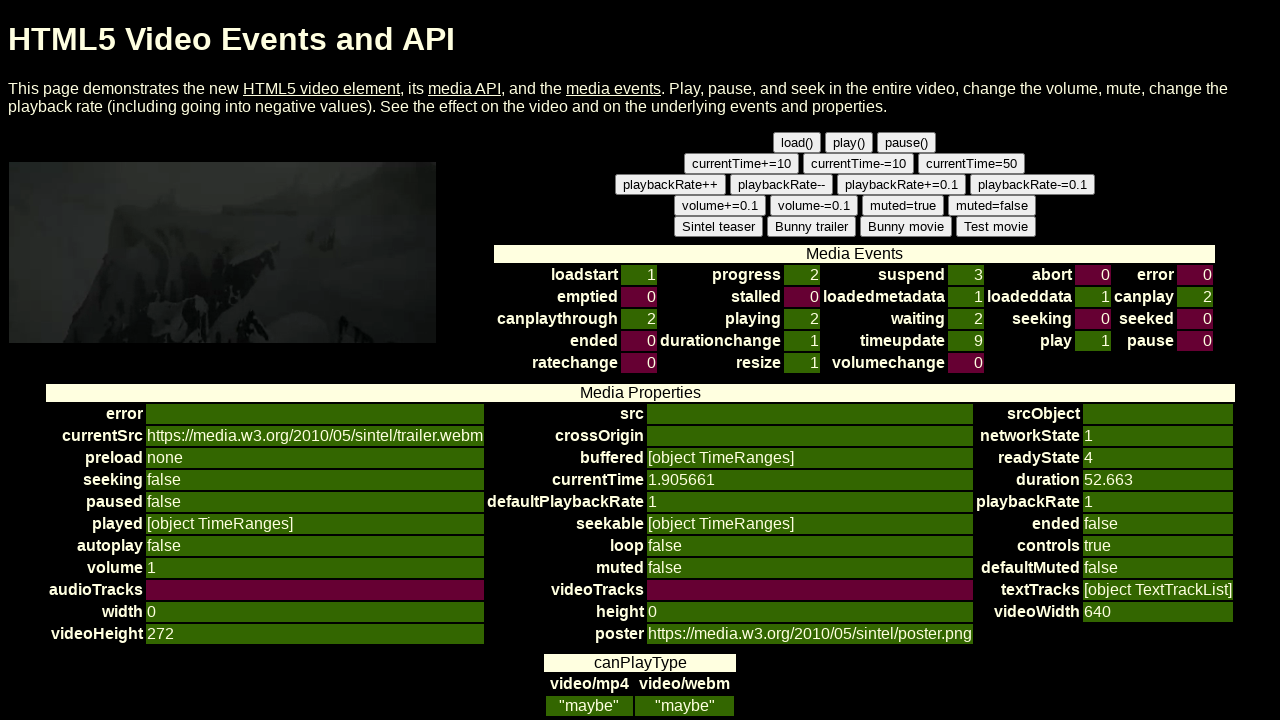

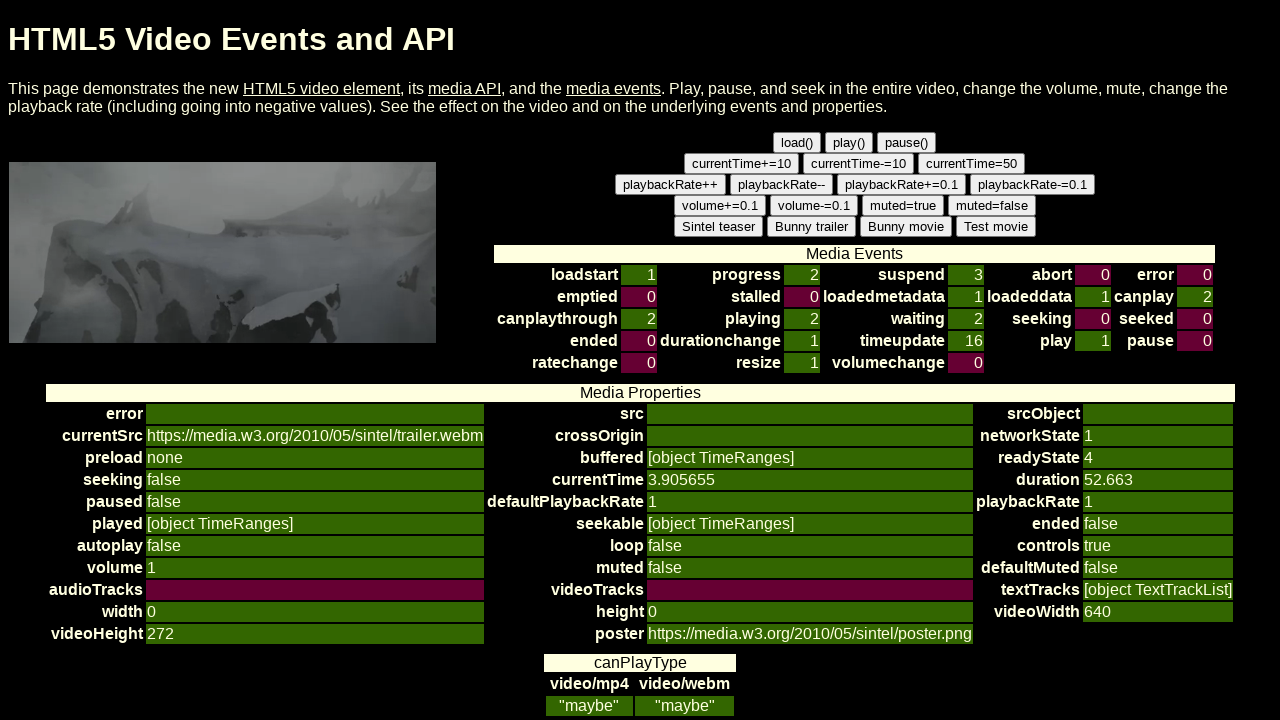